Places an order for cauliflower by searching, adding to cart, and completing checkout with promo code

Starting URL: https://rahulshettyacademy.com/seleniumPractise/#/

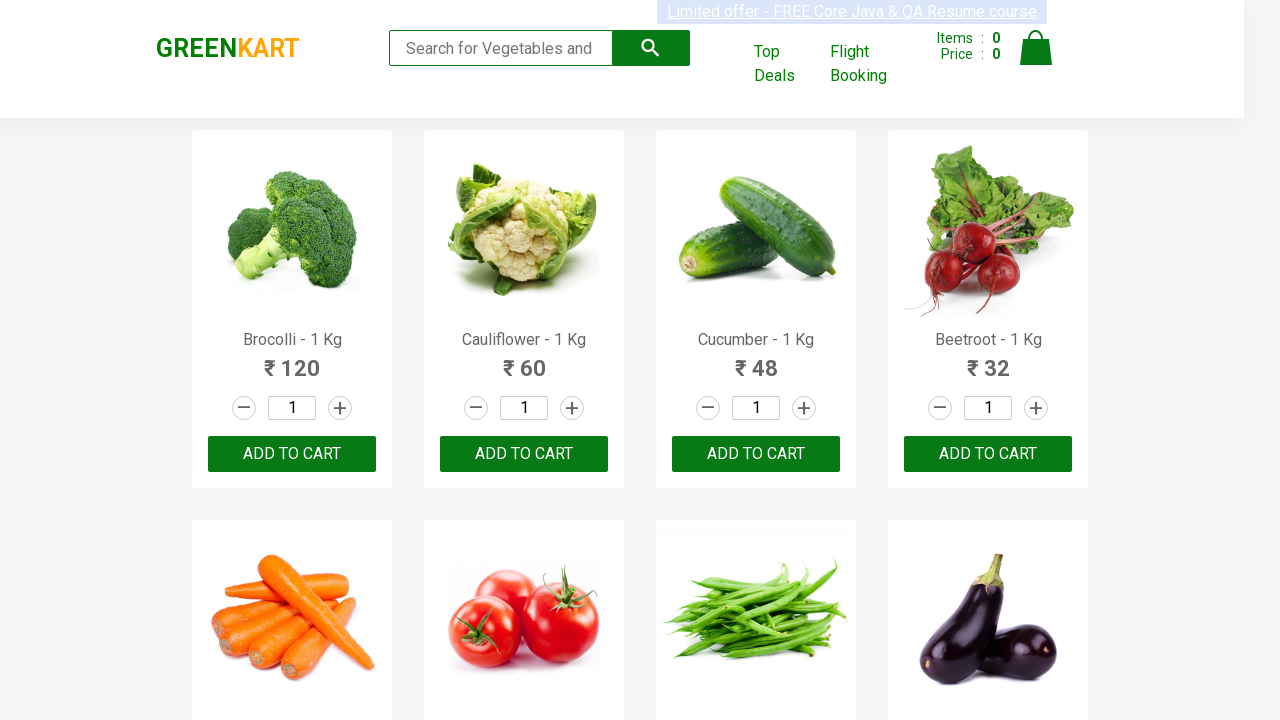

Filled search field with 'Cauliflower' on input[class="search-keyword"]
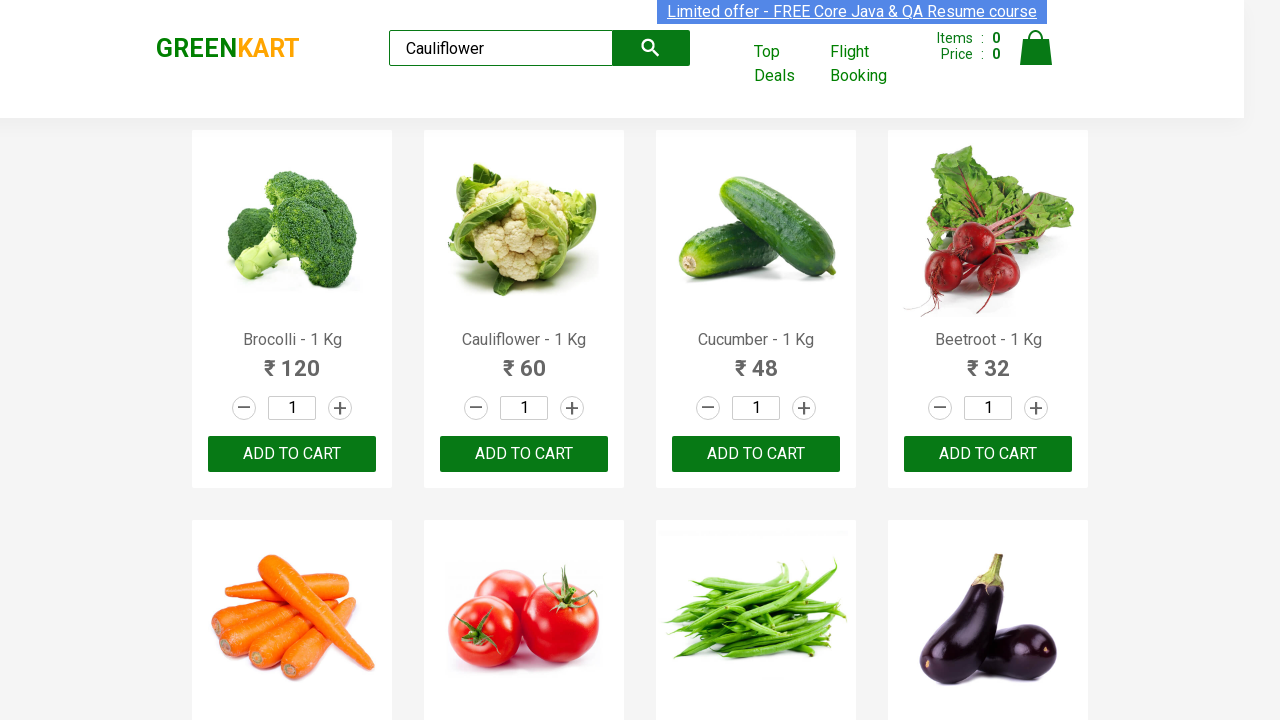

Waited 5 seconds for search results to load
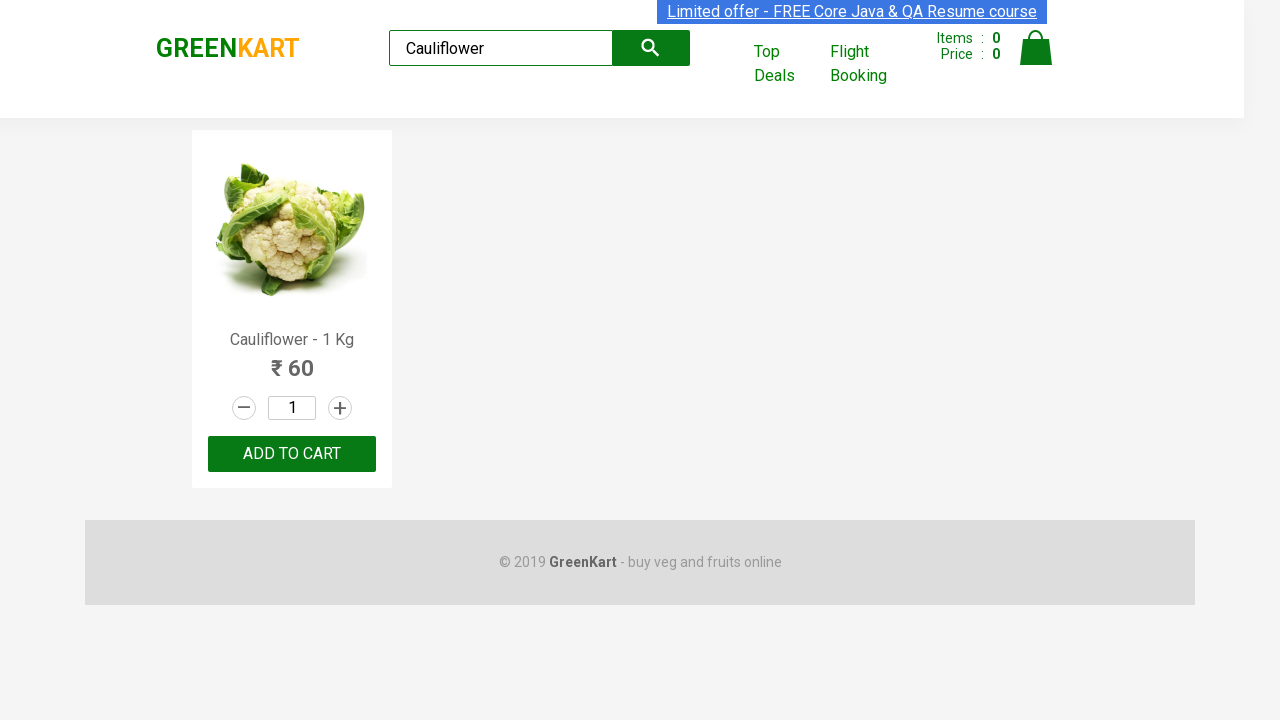

Clicked ADD TO CART button for cauliflower at (292, 454) on internal:role=button[name="ADD TO CART"i]
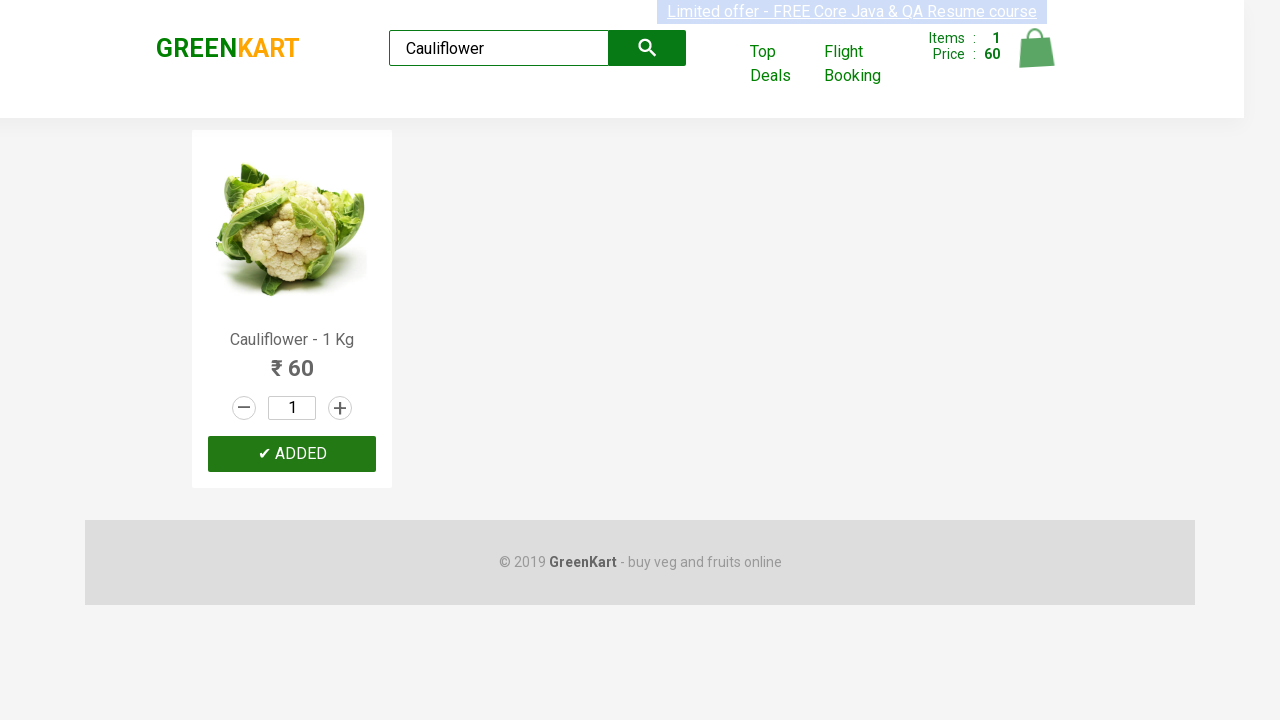

Opened shopping cart at (1036, 48) on img[alt="Cart"]
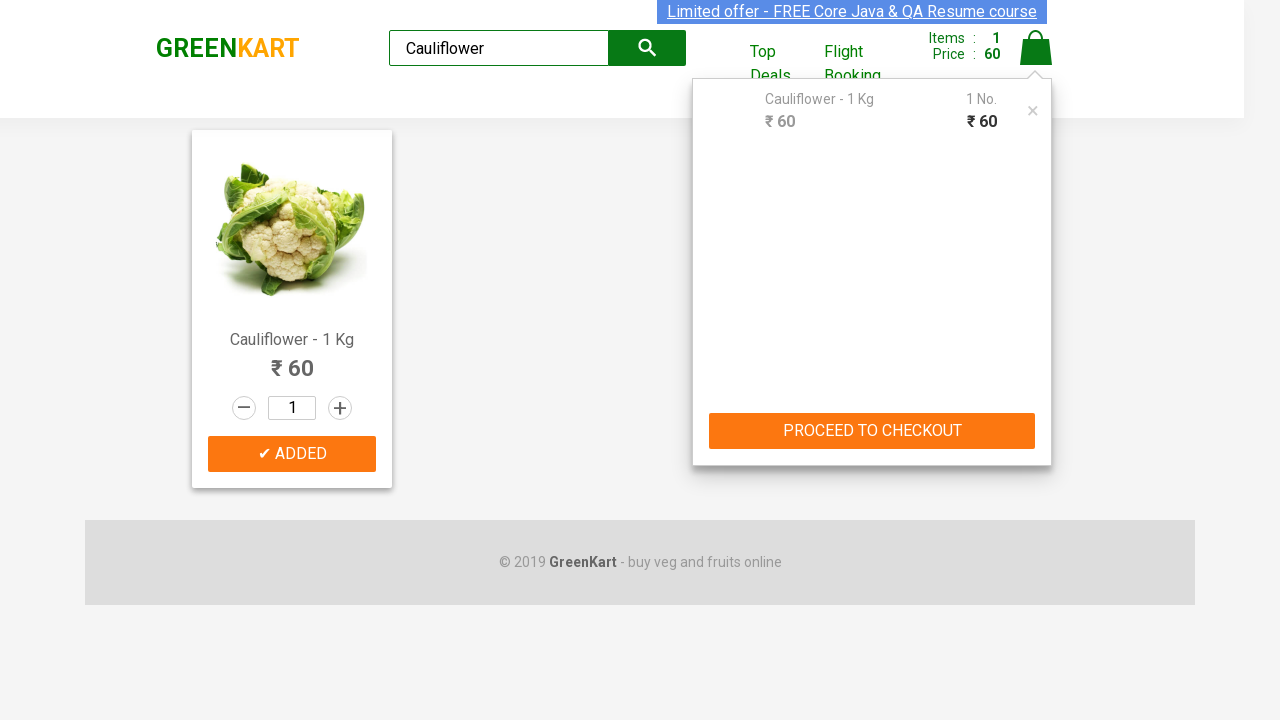

Clicked PROCEED TO CHECKOUT button at (872, 431) on internal:role=button[name="PROCEED TO CHECKOUT"i]
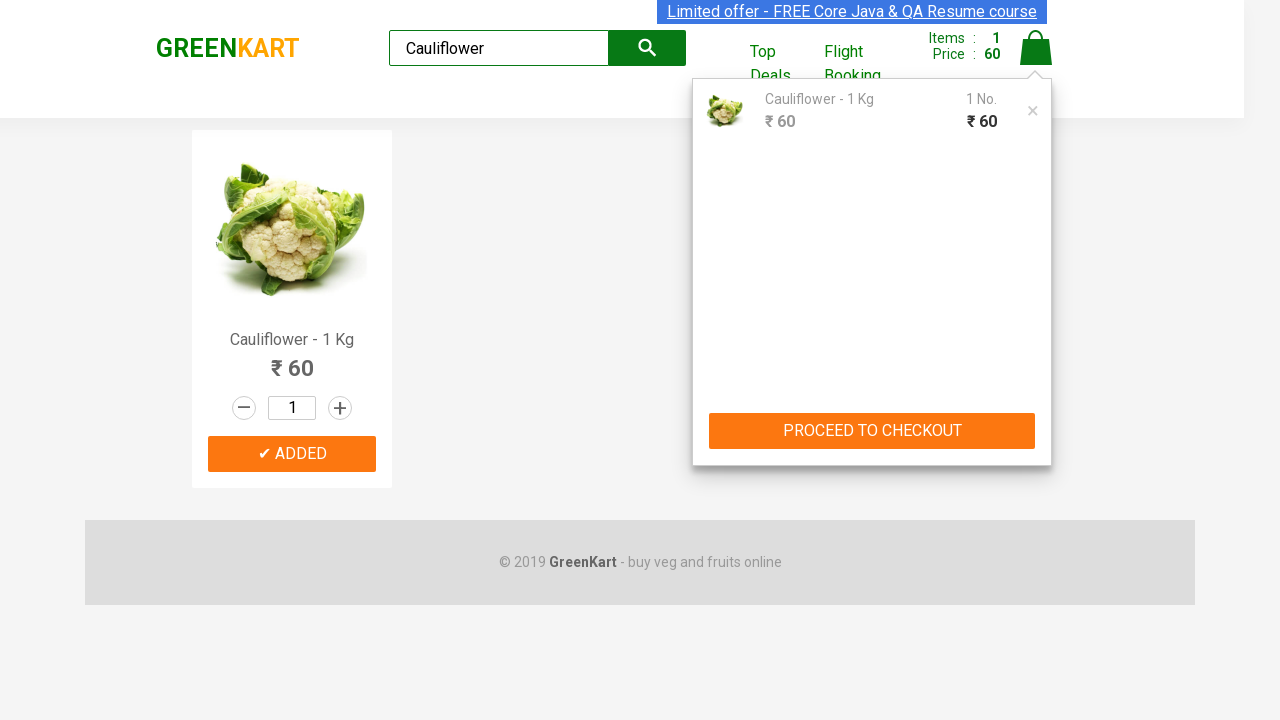

Filled promo code field with 'Ankit' on input[class="promoCode"]
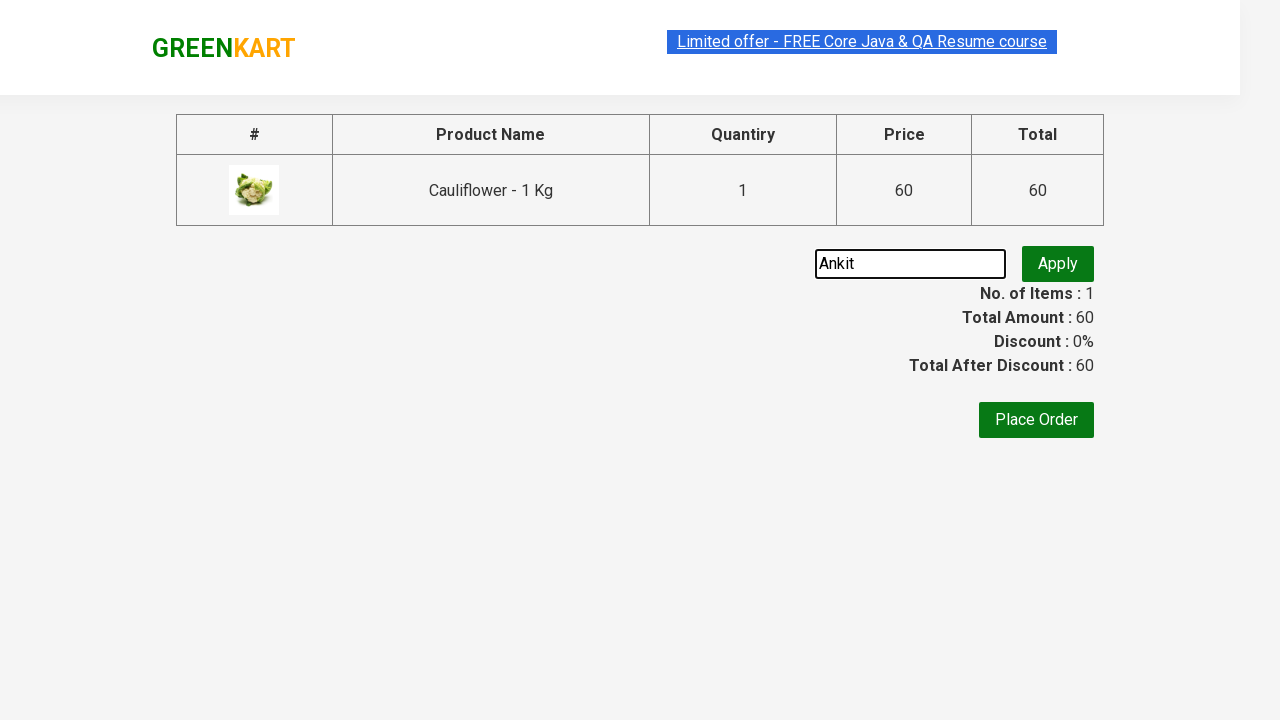

Clicked promo code apply button at (1058, 264) on button[class="promoBtn"]
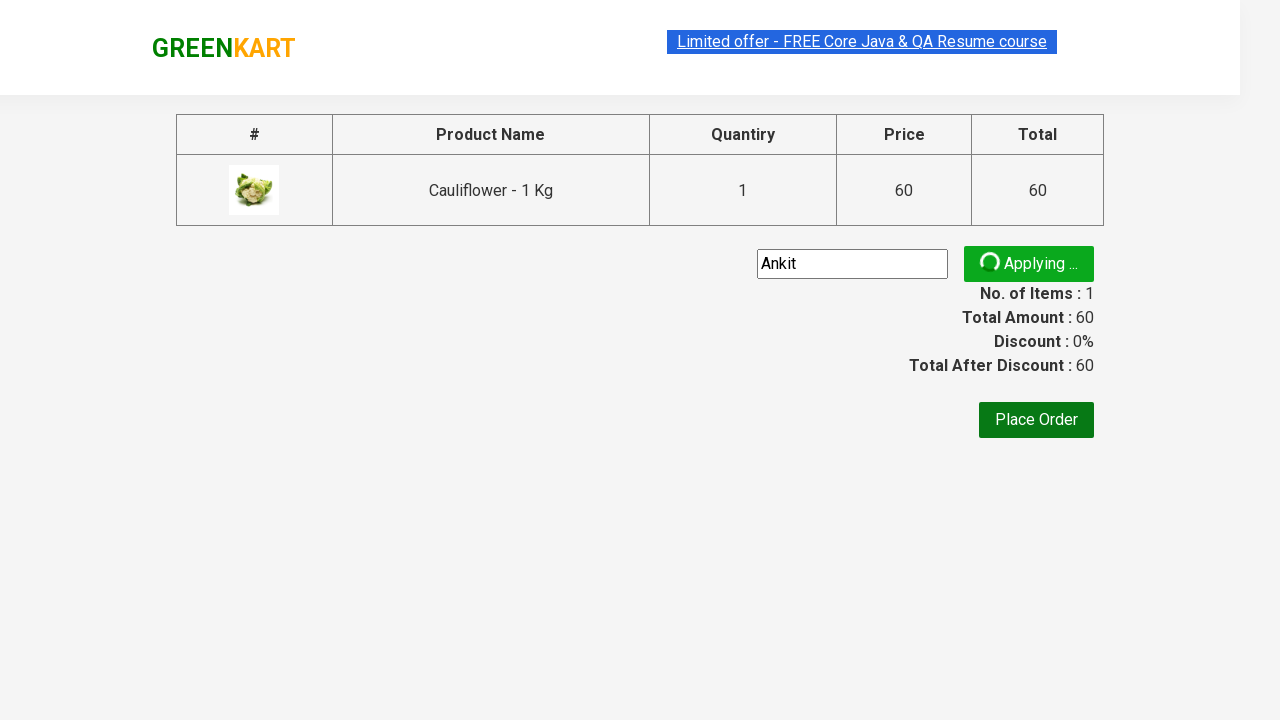

Clicked Place Order button at (1036, 420) on internal:role=button[name="Place Order"i]
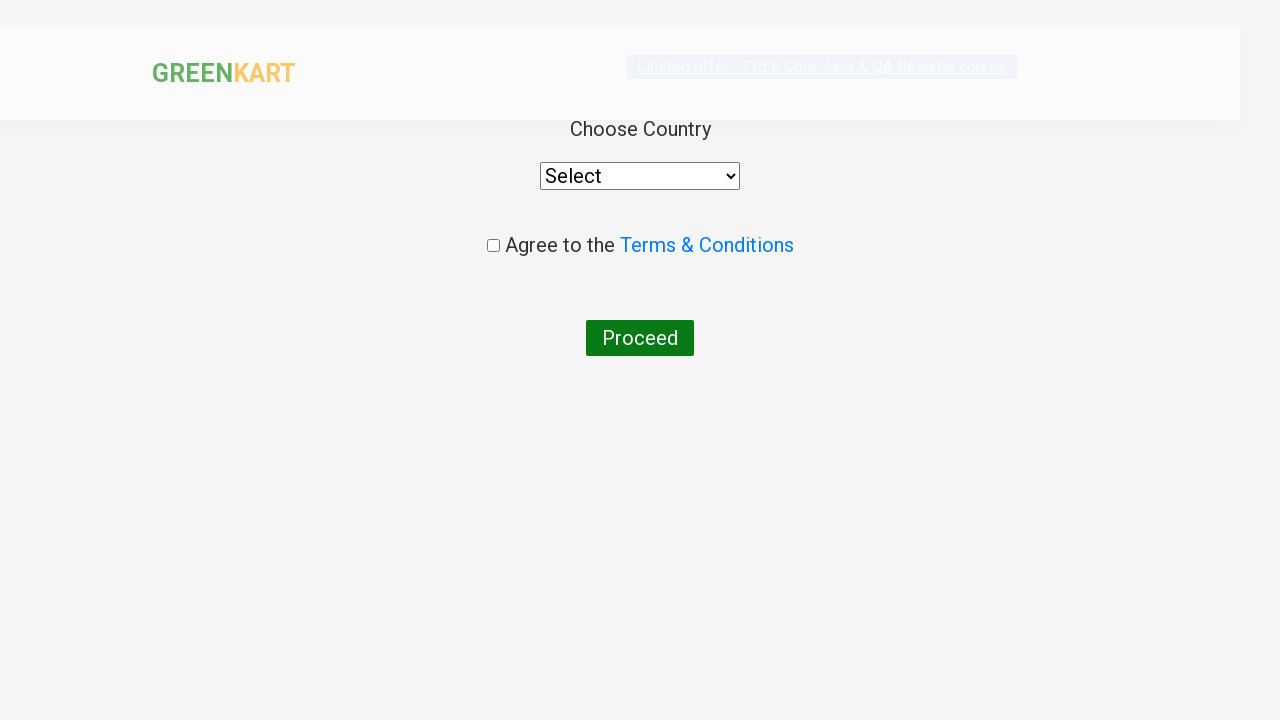

Selected 'India' from country dropdown on select
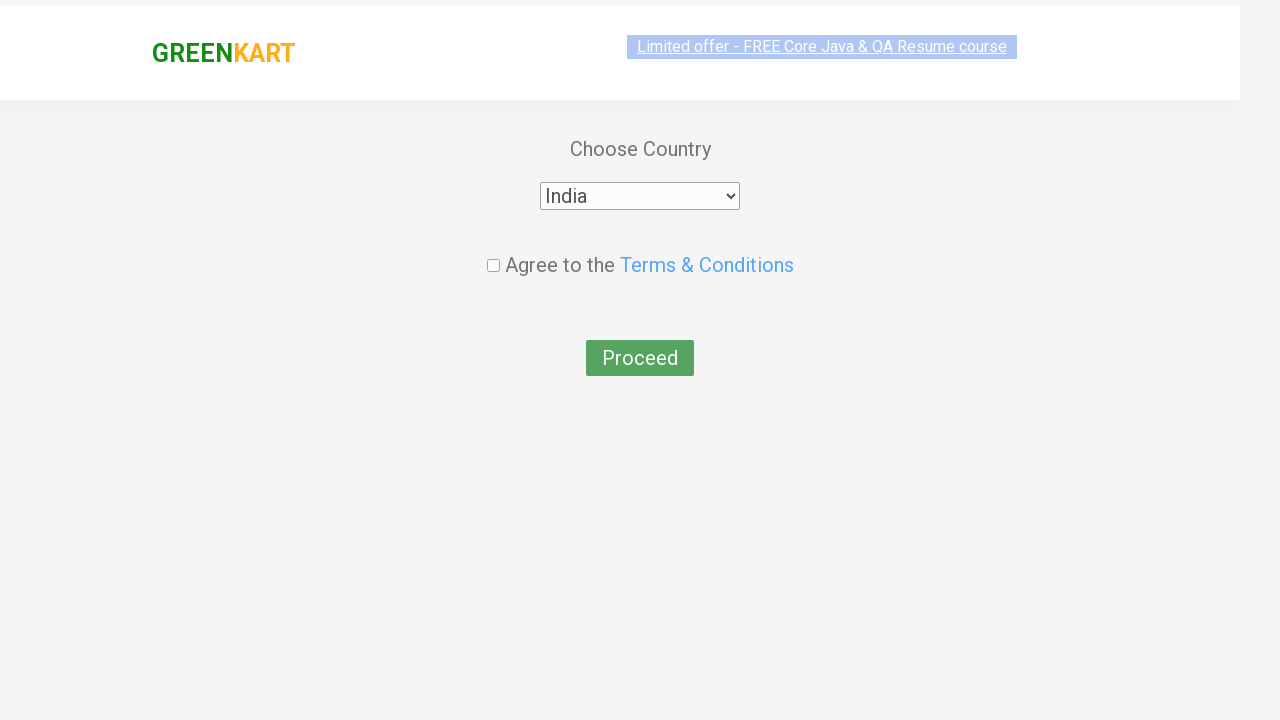

Checked agreement checkbox at (493, 246) on input[class="chkAgree"]
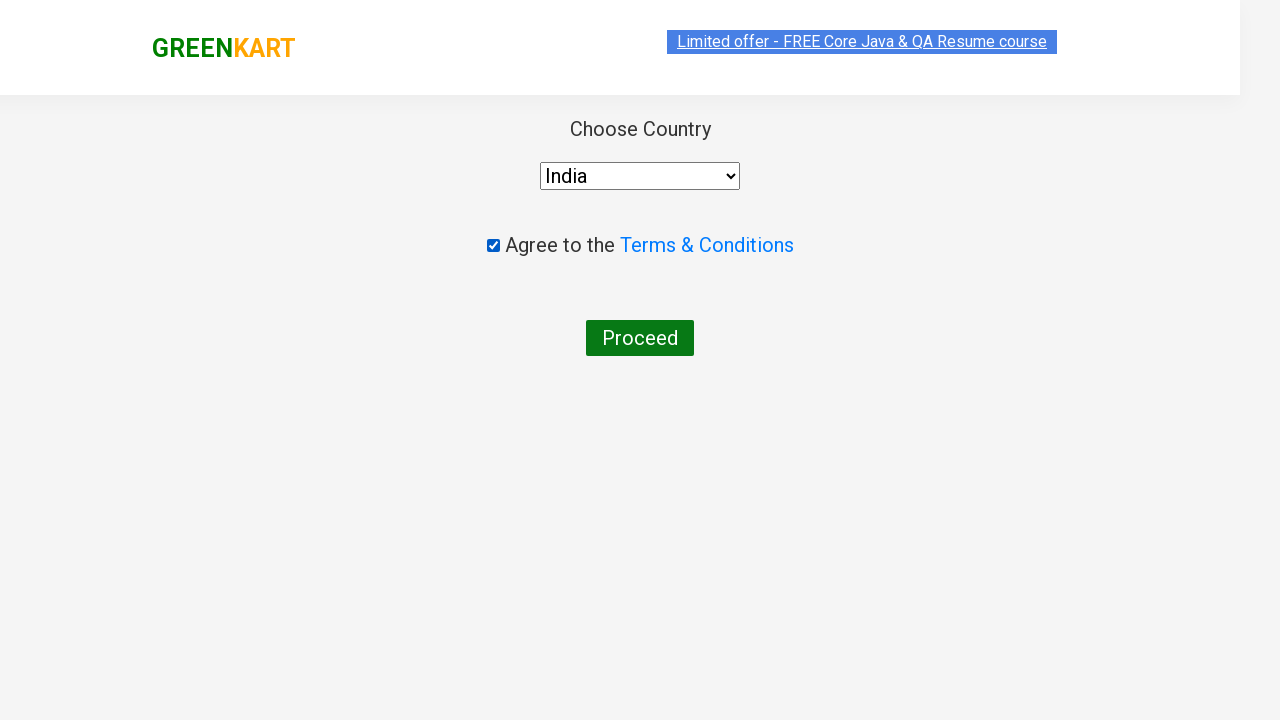

Clicked Proceed button to complete order at (640, 338) on internal:role=button[name="Proceed"i]
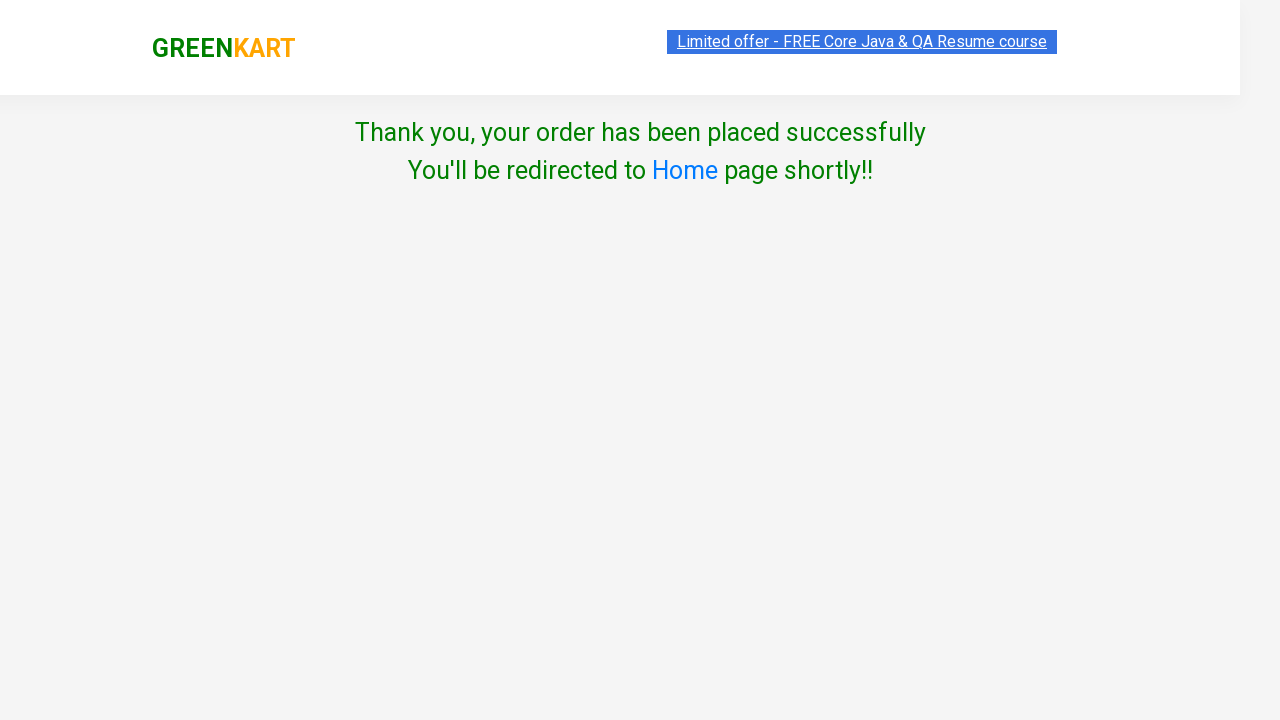

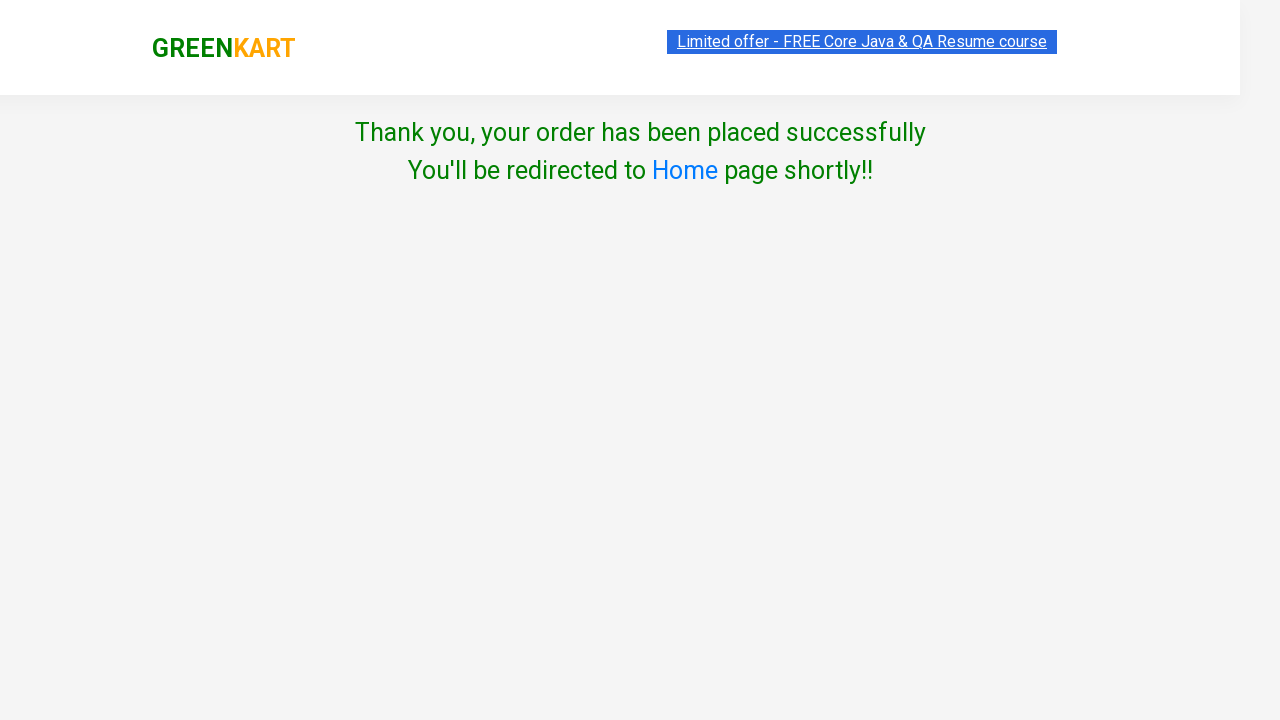